Tests the Text Box form by clicking on Text Box menu item, filling in name and email fields, and submitting

Starting URL: https://demoqa.com/elements

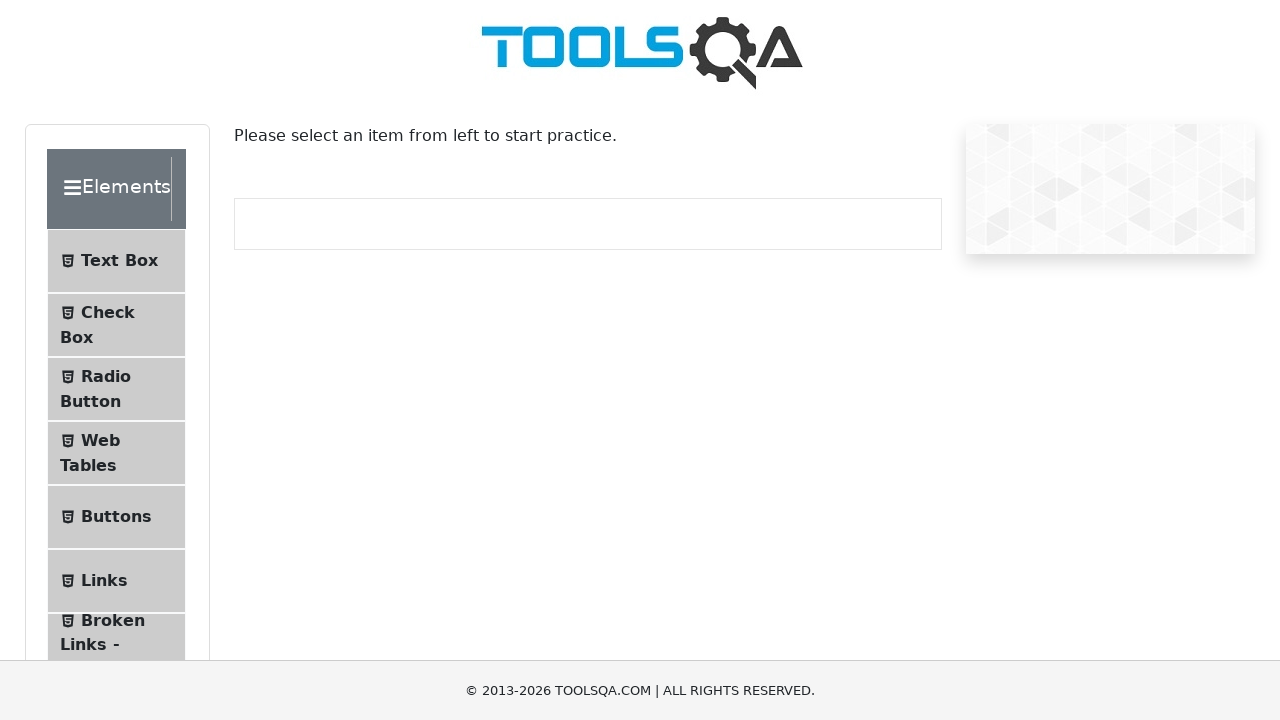

Clicked on Text Box menu item at (119, 261) on xpath=//span[contains(text(),'Text Box')]
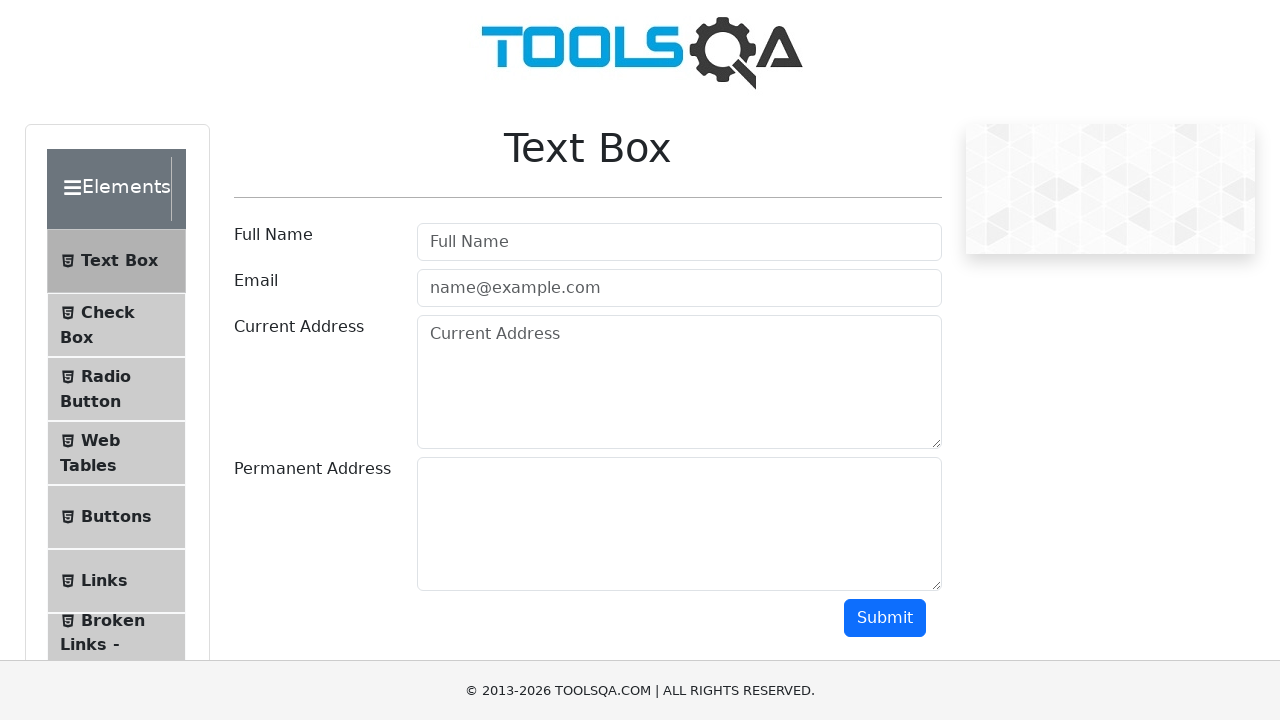

Clicked on userName field at (679, 242) on #userName
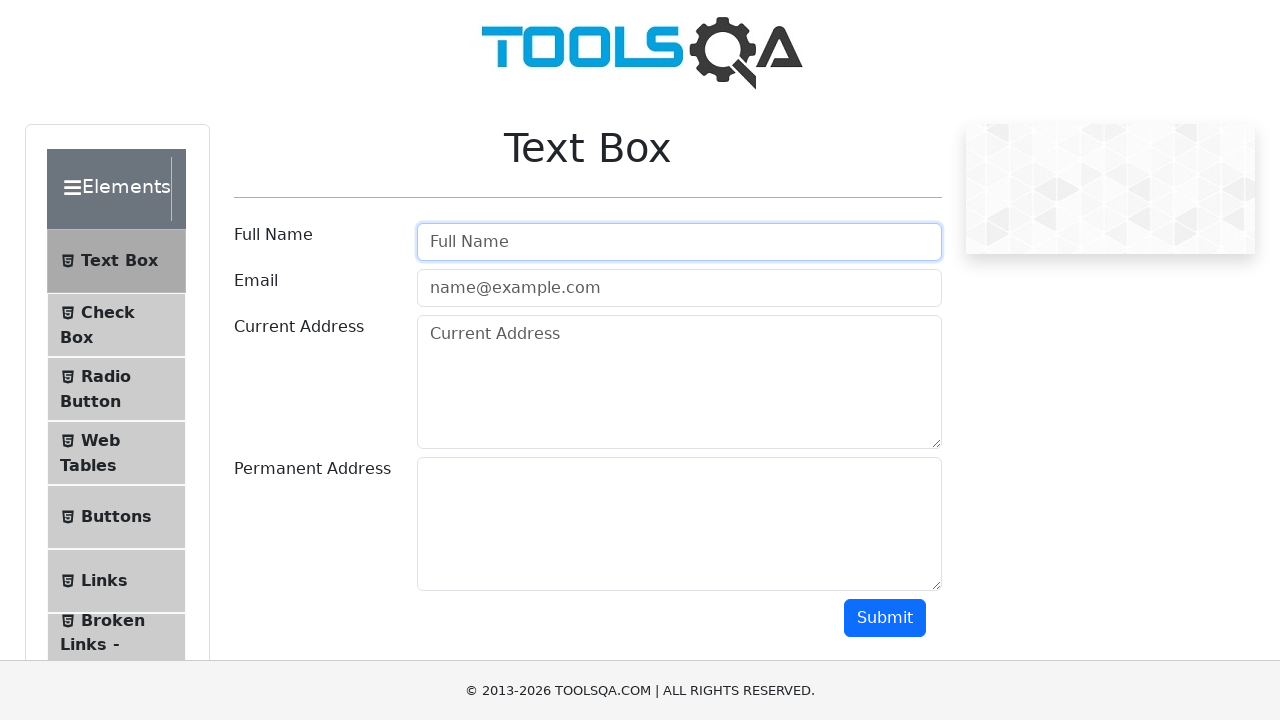

Filled userName field with 'Adam Adams' on #userName
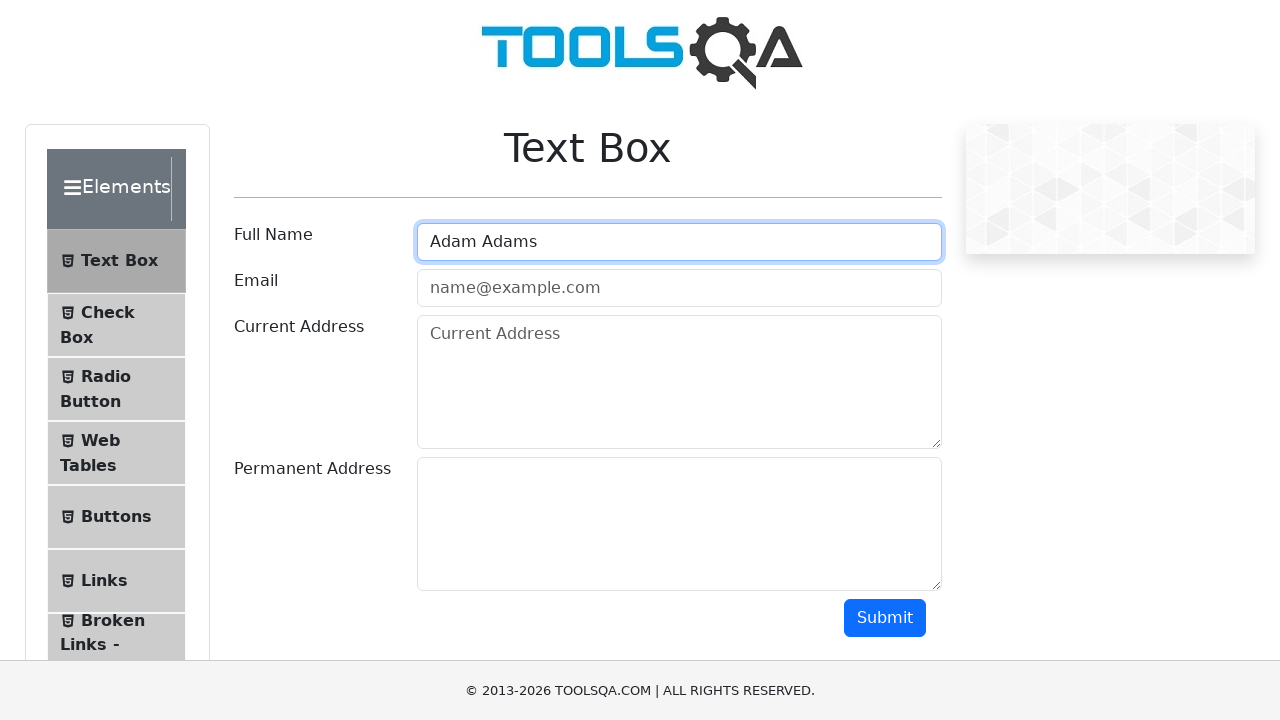

Clicked on userEmail field at (679, 288) on #userEmail
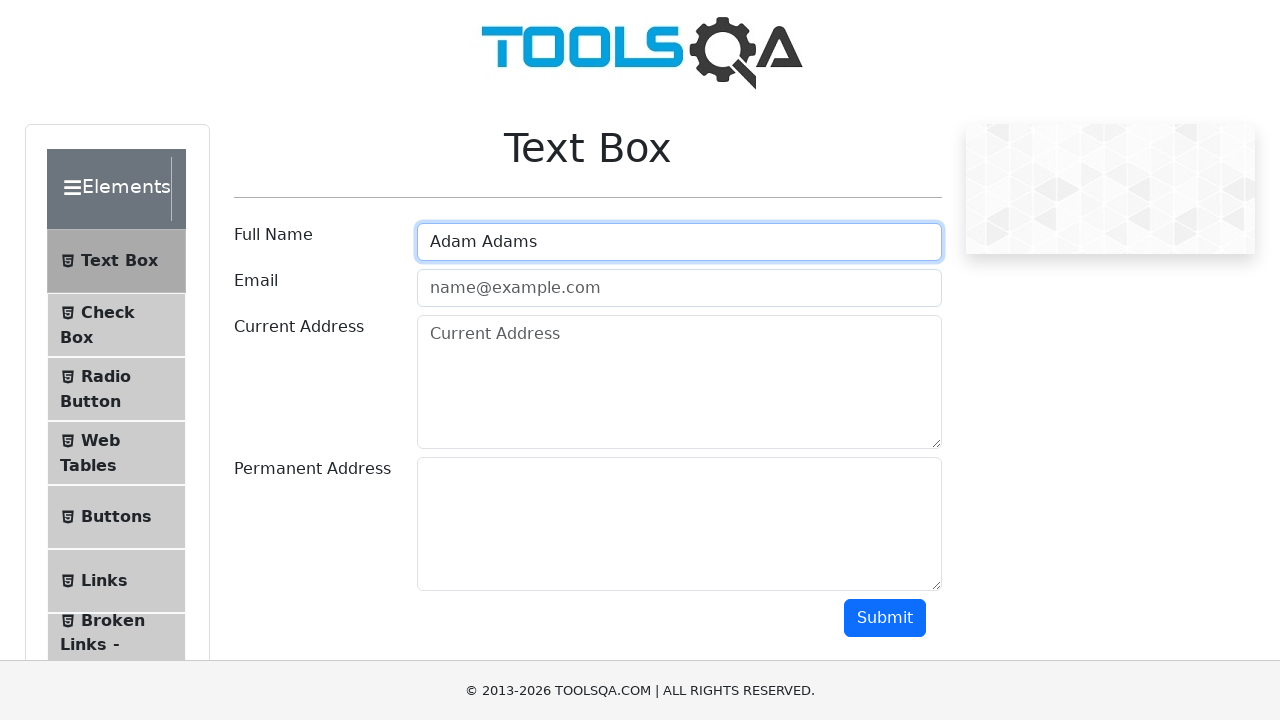

Filled userEmail field with 'adam@gmail.com' on #userEmail
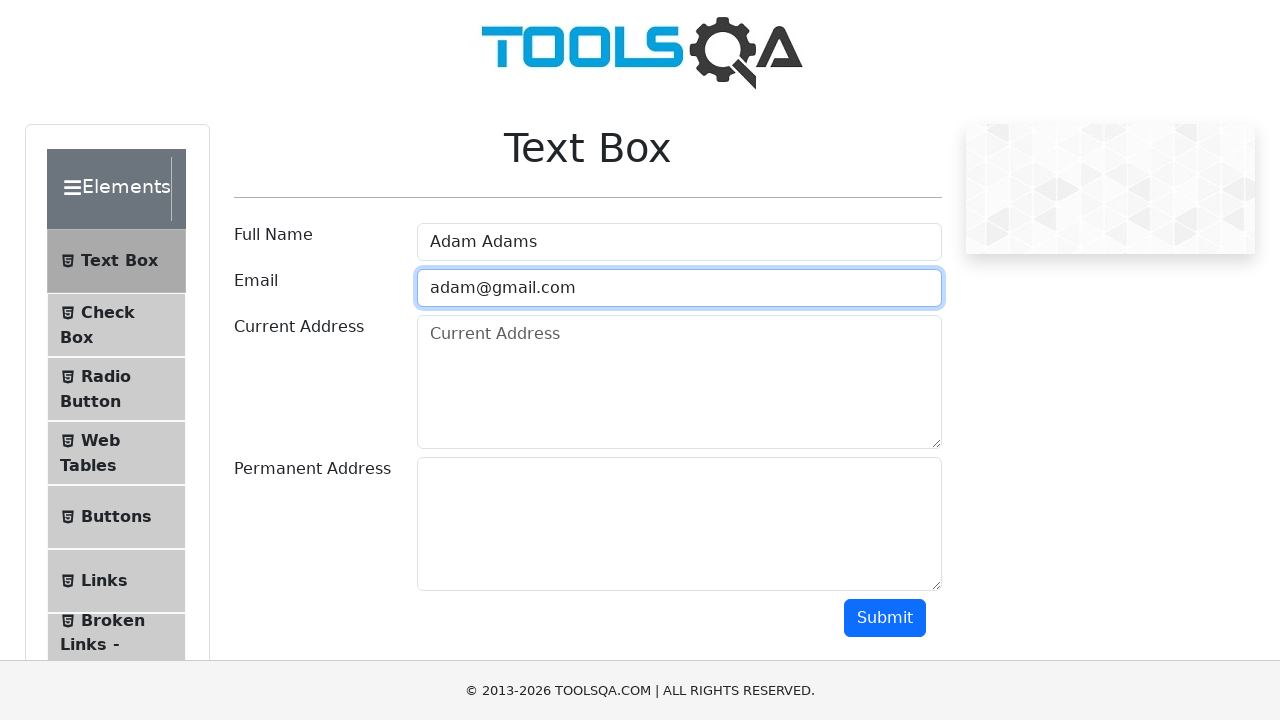

Clicked submit button to submit Text Box form at (885, 618) on #submit
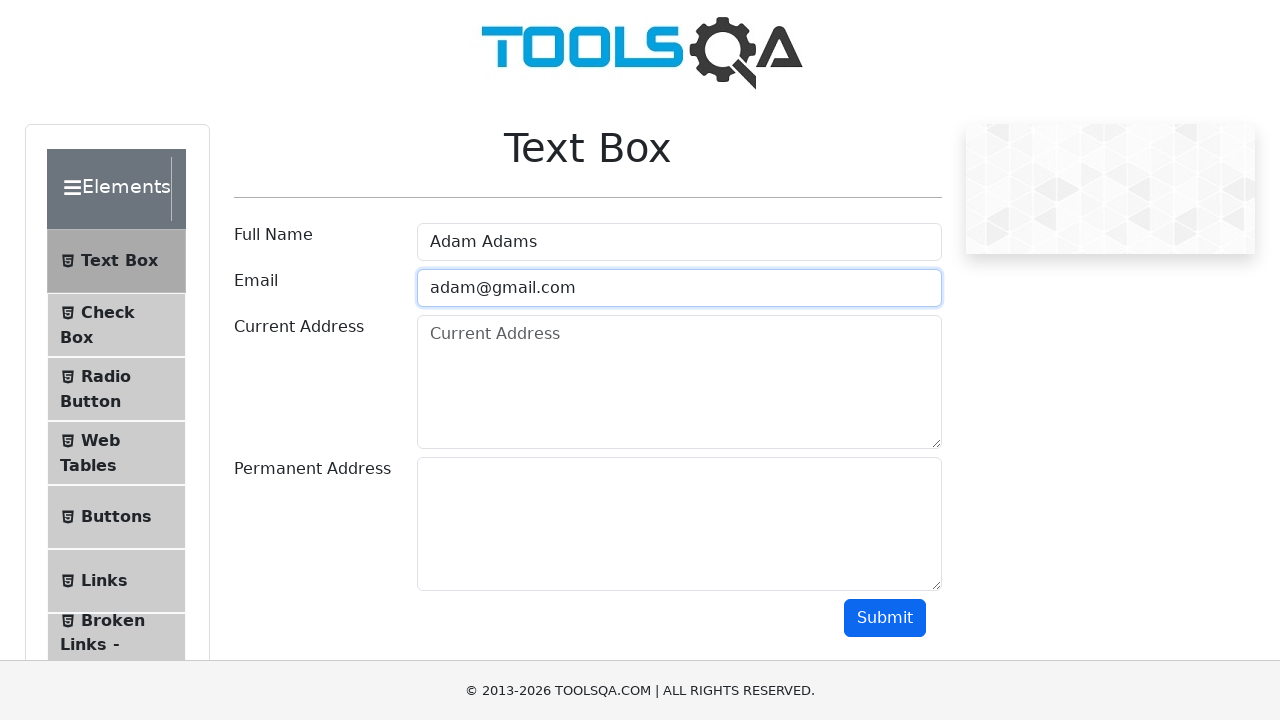

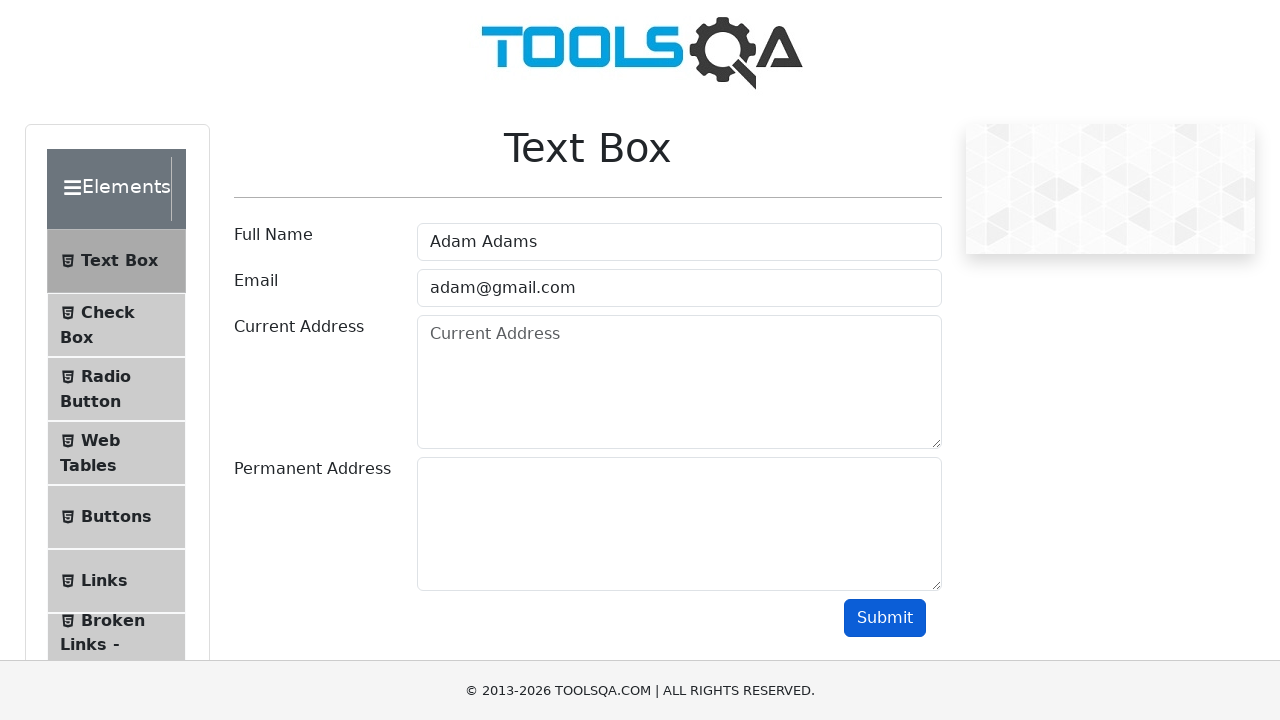